Tests that the Offers page is correctly integrated by clicking on the Offers link and verifying the page title

Starting URL: https://pharmeasy.in/

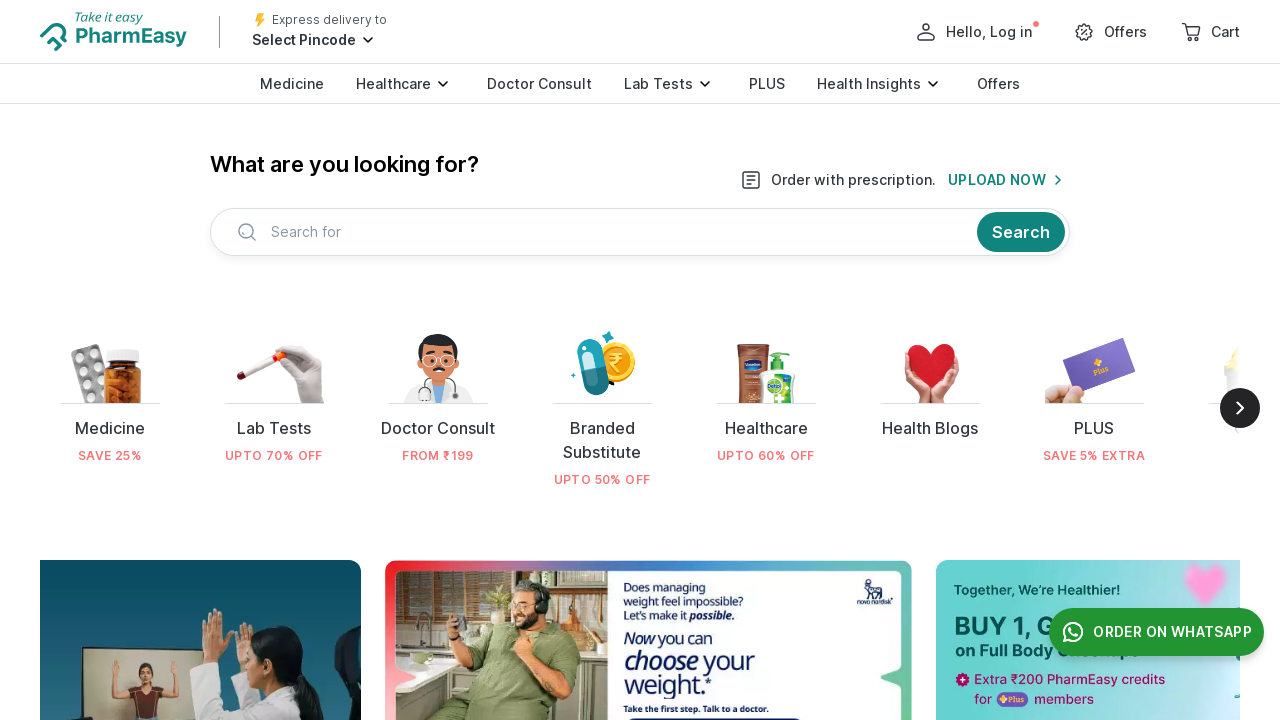

Clicked on Offers link at (1126, 32) on a:has-text('Offers')
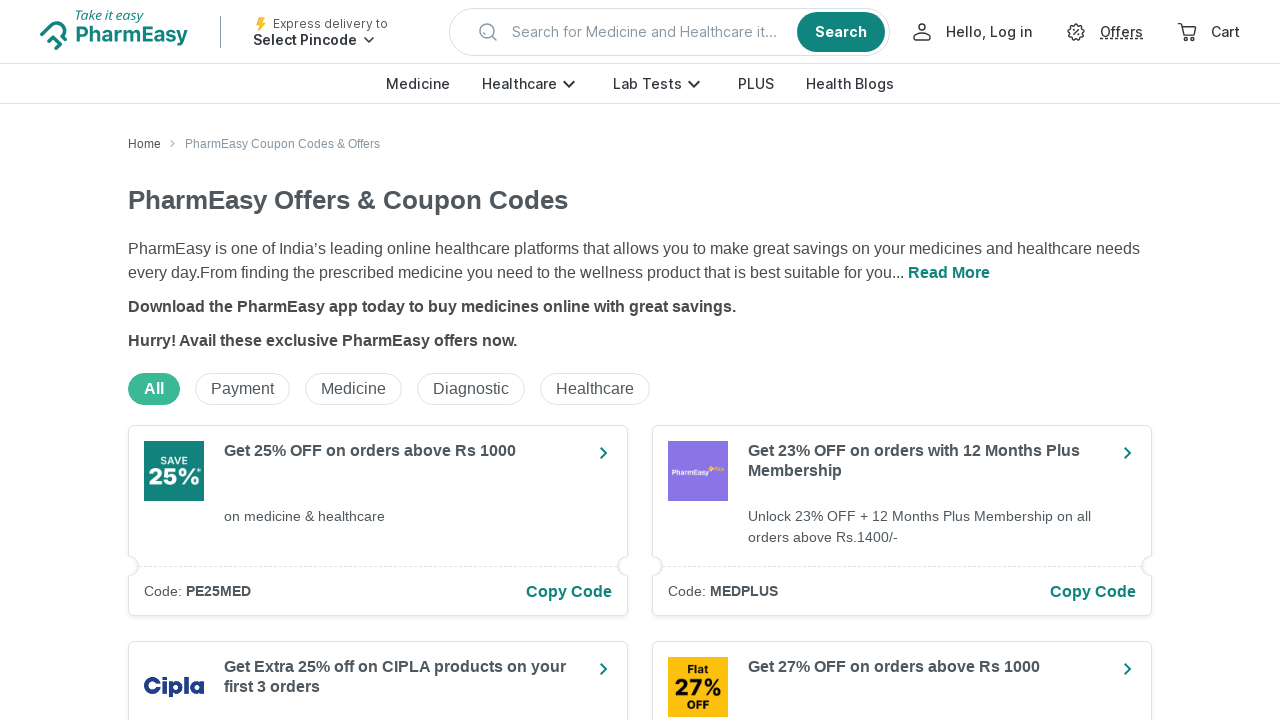

Offers page loaded and DOM content initialized
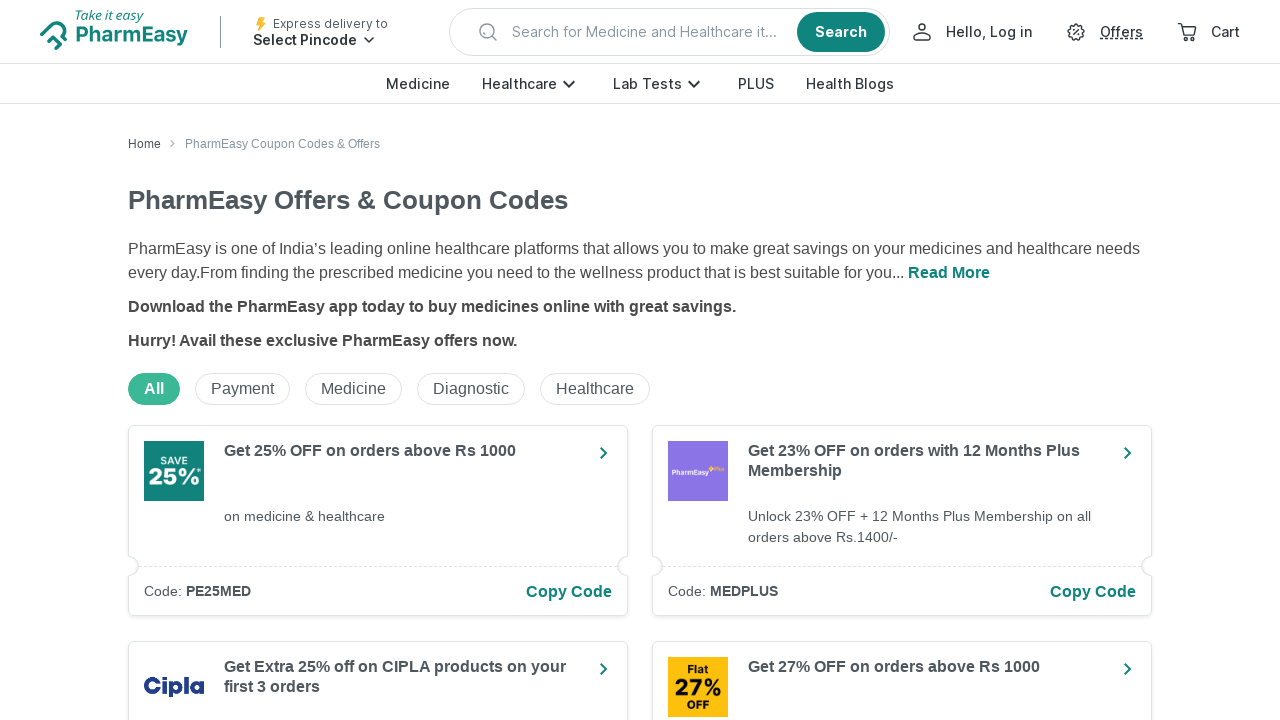

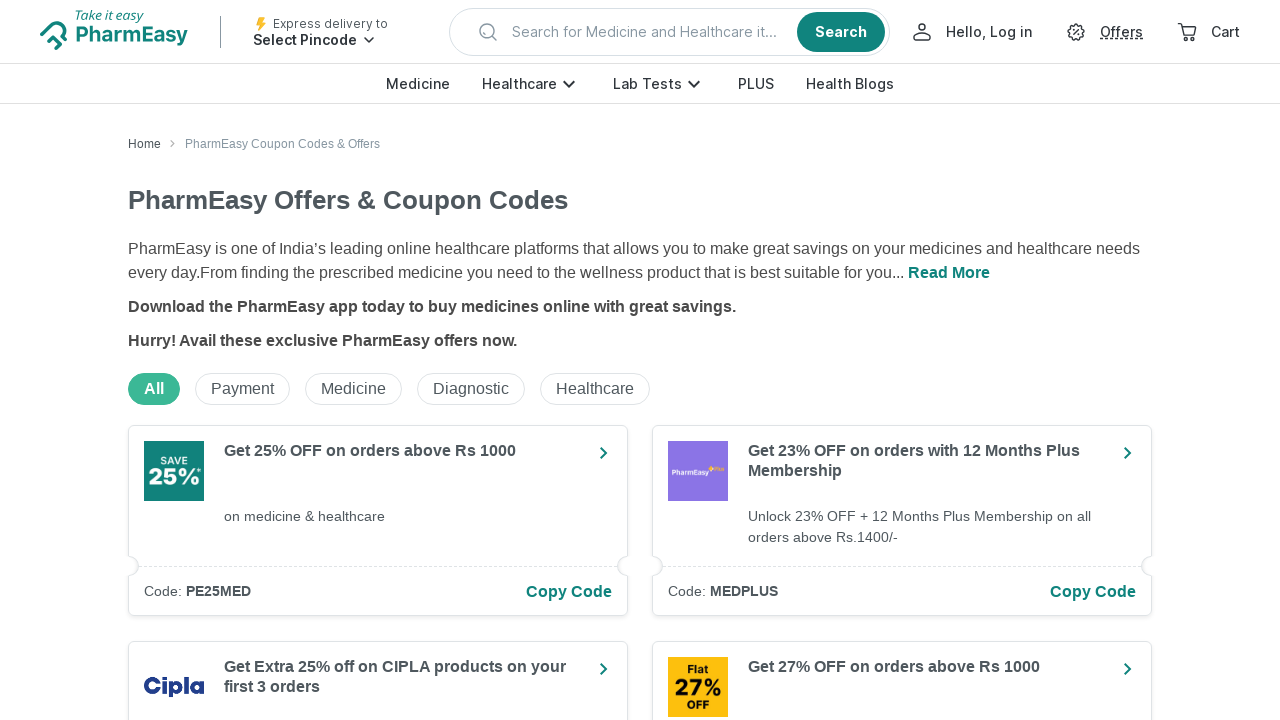